Tests a registration form by navigating to the demo site and filling in the first name and last name fields.

Starting URL: http://demo.automationtesting.in/Register.html

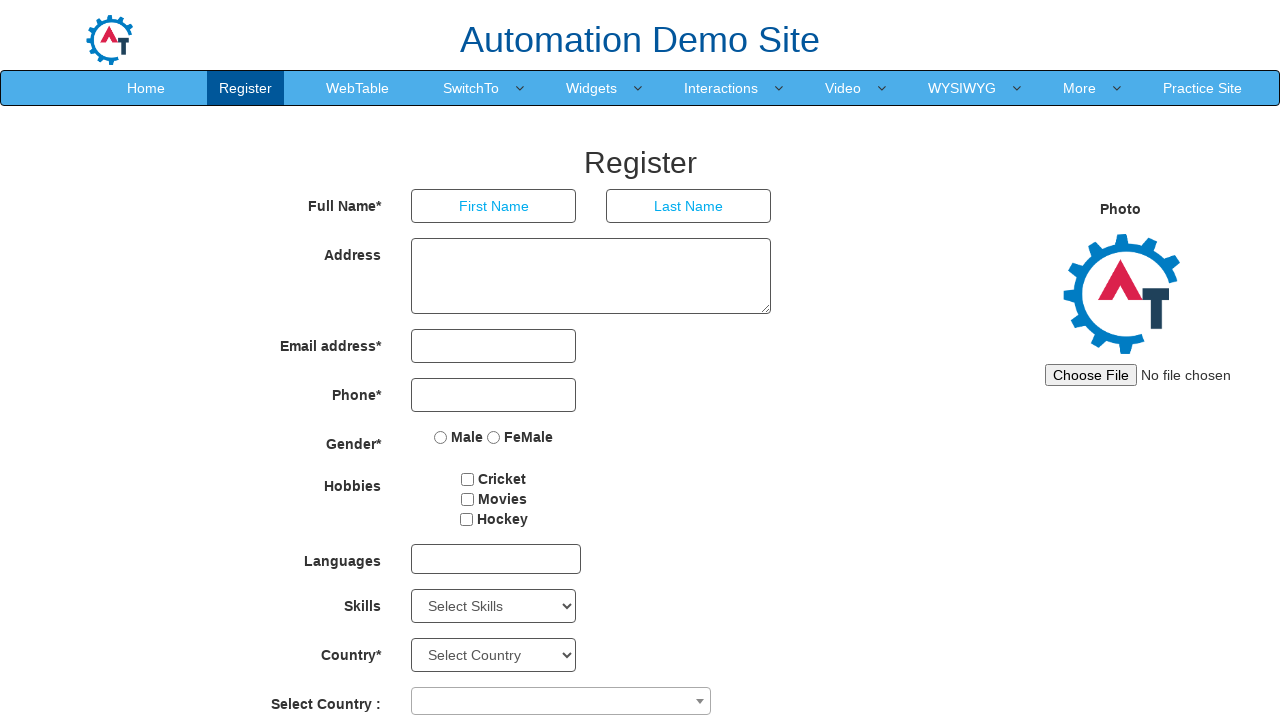

Navigated to registration form at http://demo.automationtesting.in/Register.html
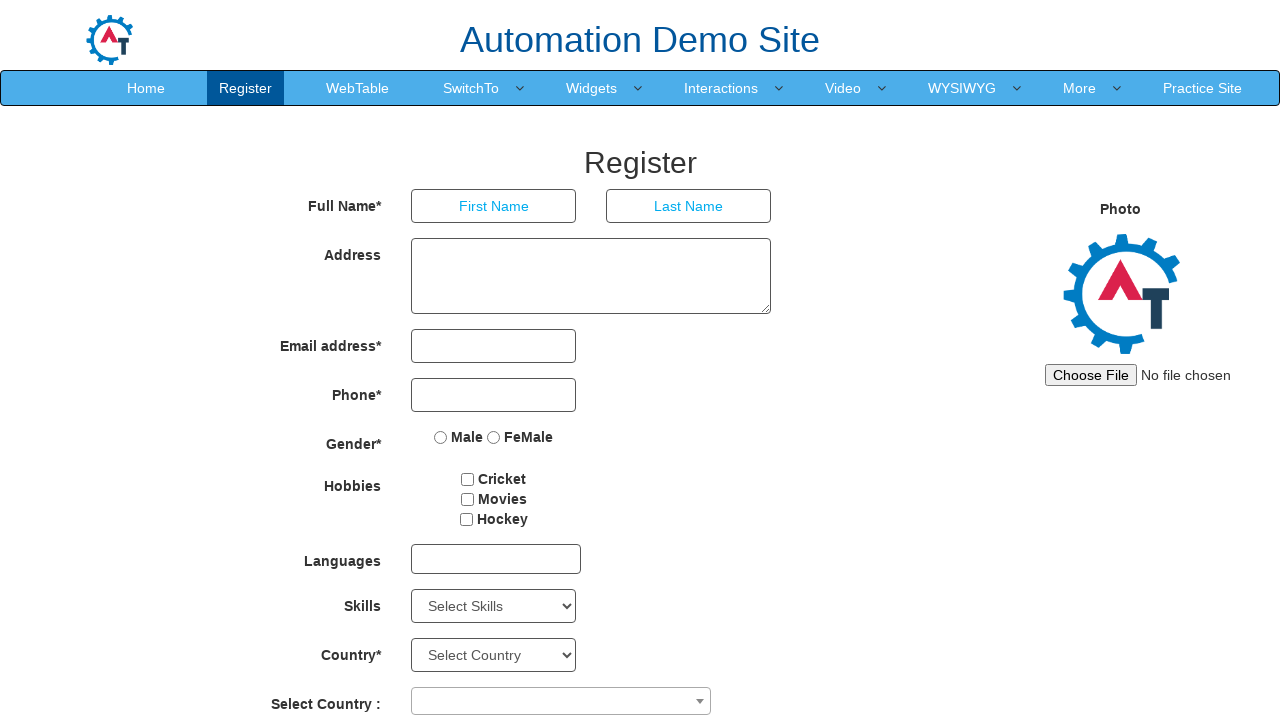

Filled first name field with 'Ryan' on input[placeholder='First Name']
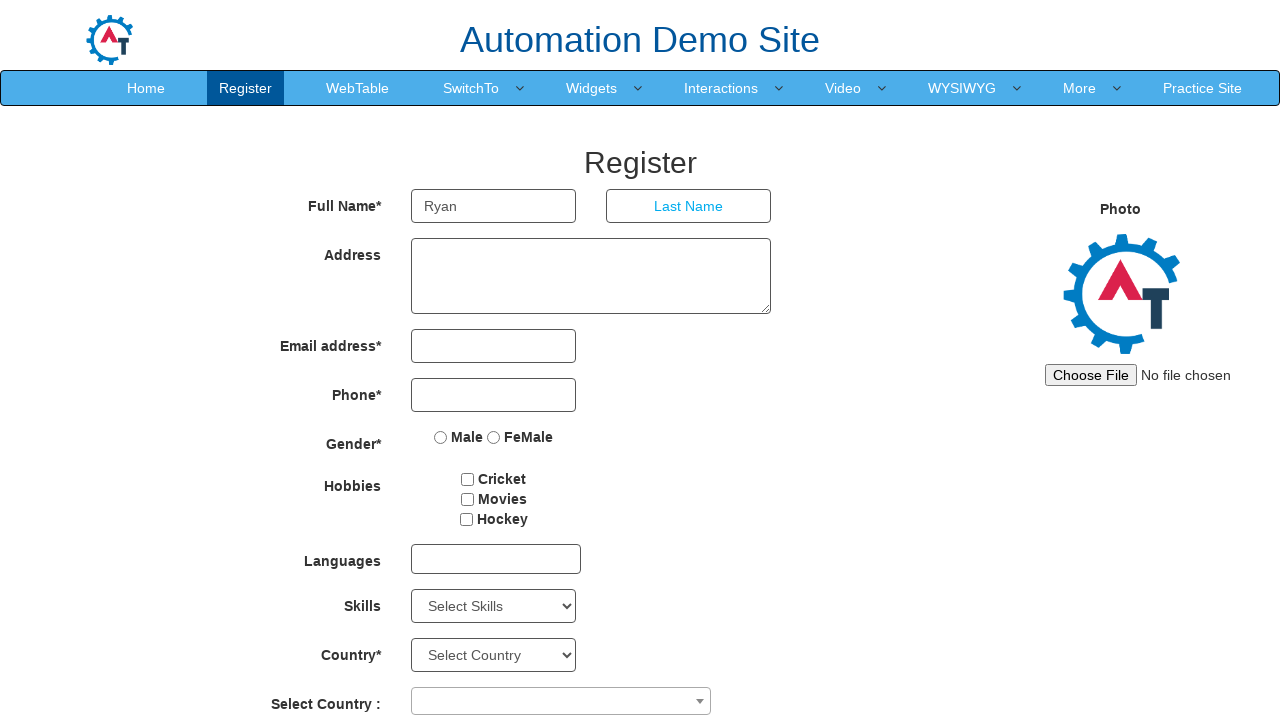

Filled last name field with 'Jack' on input[placeholder='Last Name']
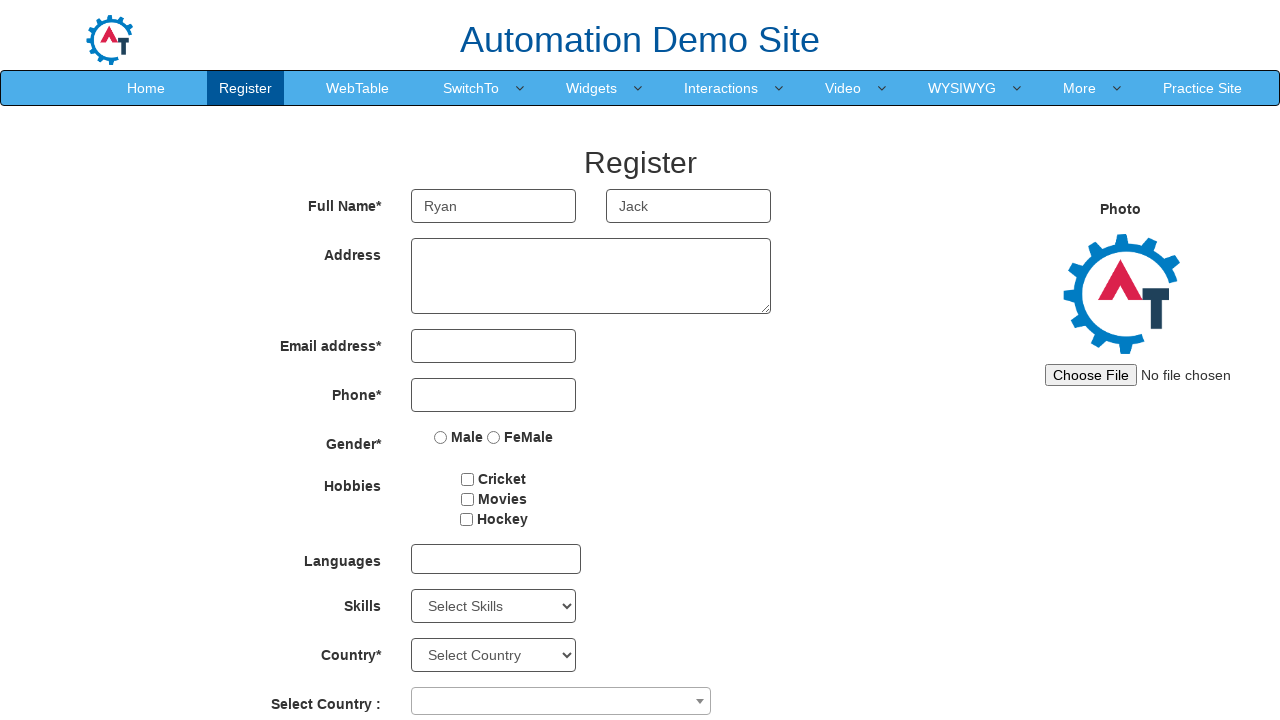

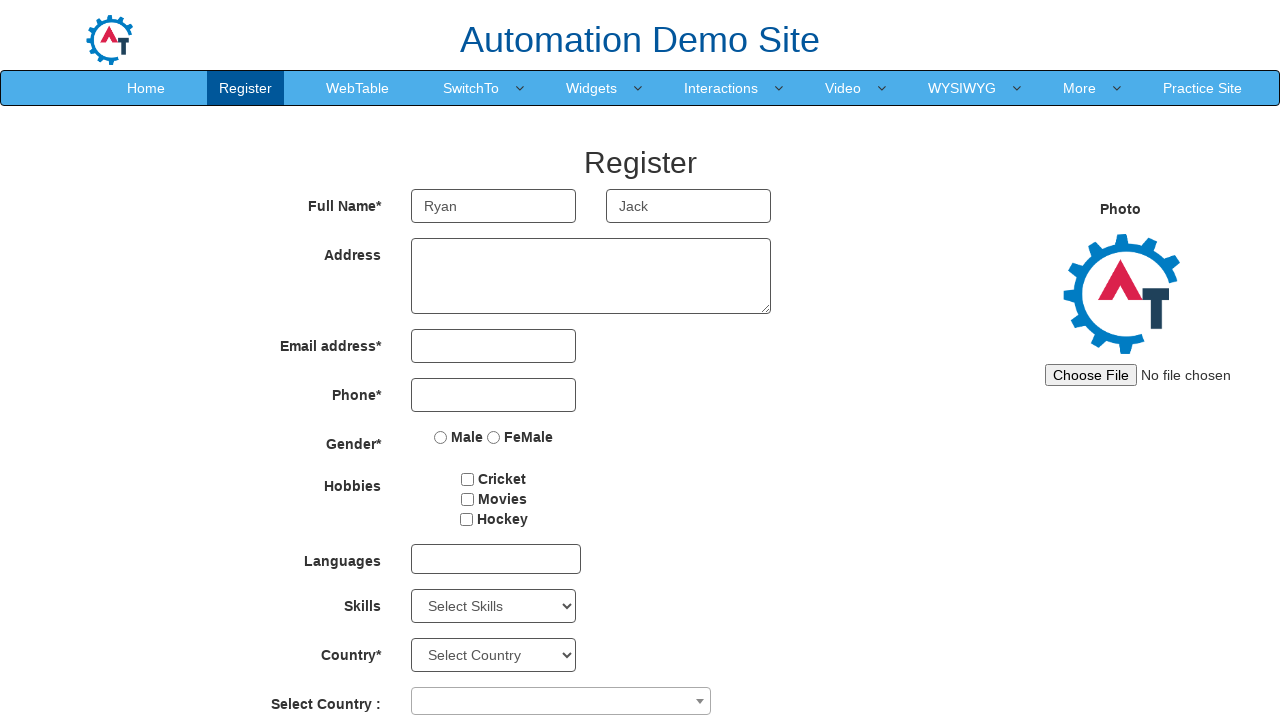